Tests clicking a button with a dynamic ID and verifies that a hidden element appears after the click

Starting URL: https://thefreerangetester.github.io/sandbox-automation-testing/

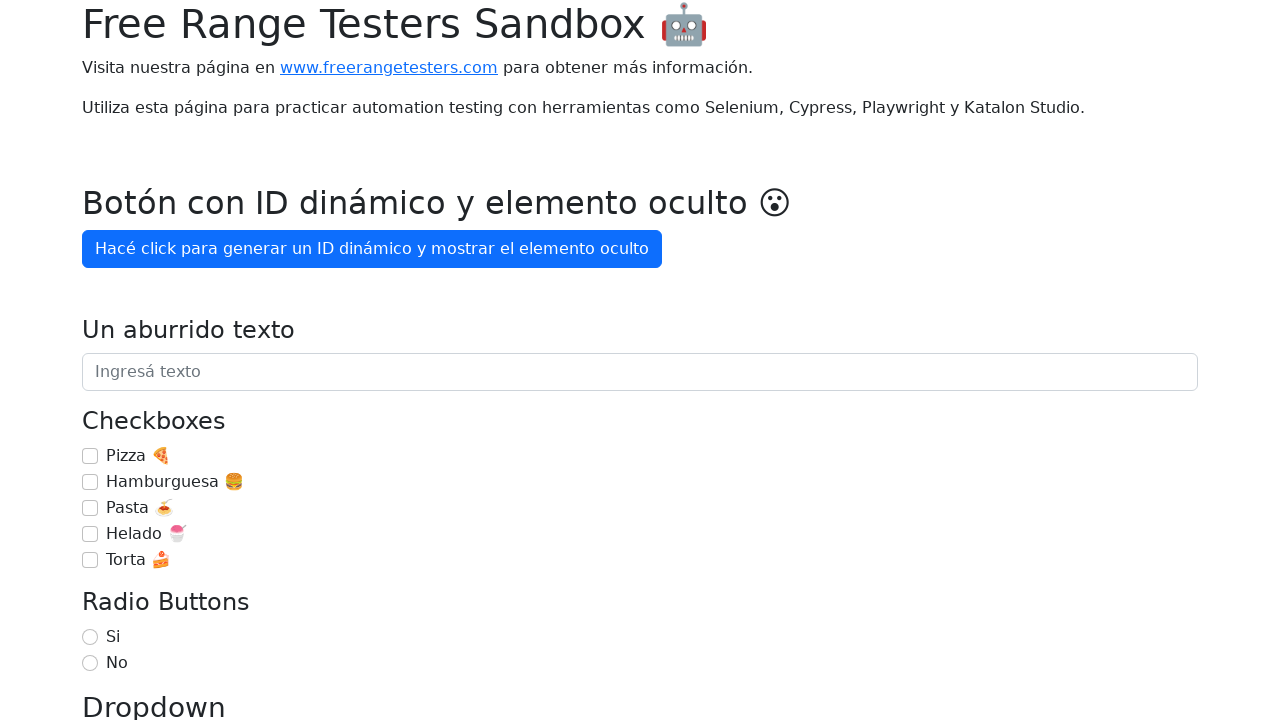

Navigated to the sandbox automation testing page
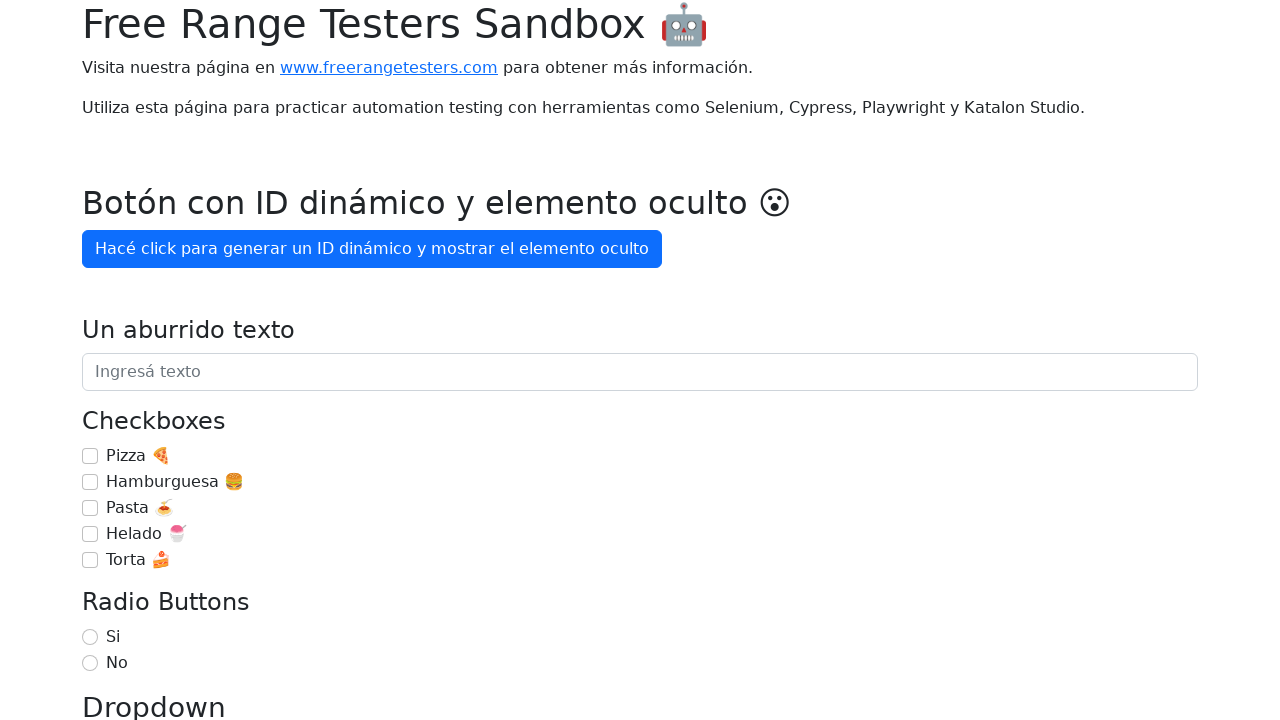

Clicked on the dynamic ID button at (372, 249) on internal:role=button[name="Hacé click para generar un ID"i]
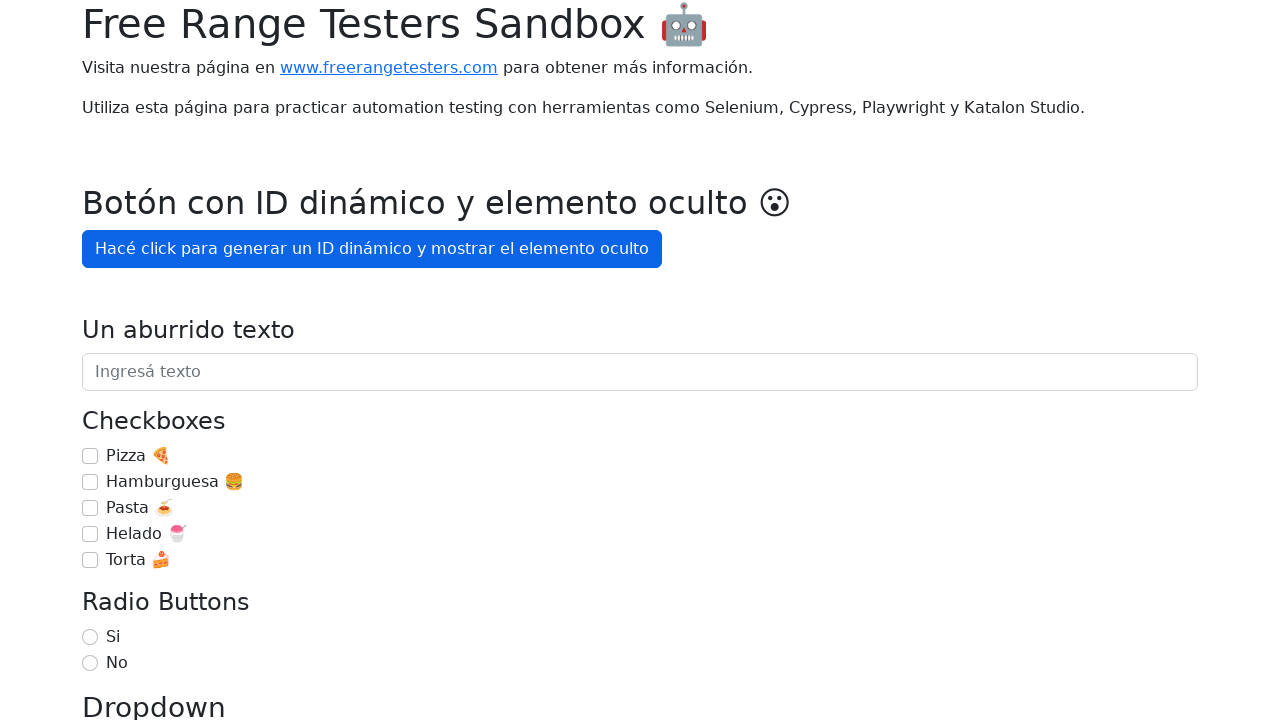

Hidden element appeared after clicking the dynamic ID button
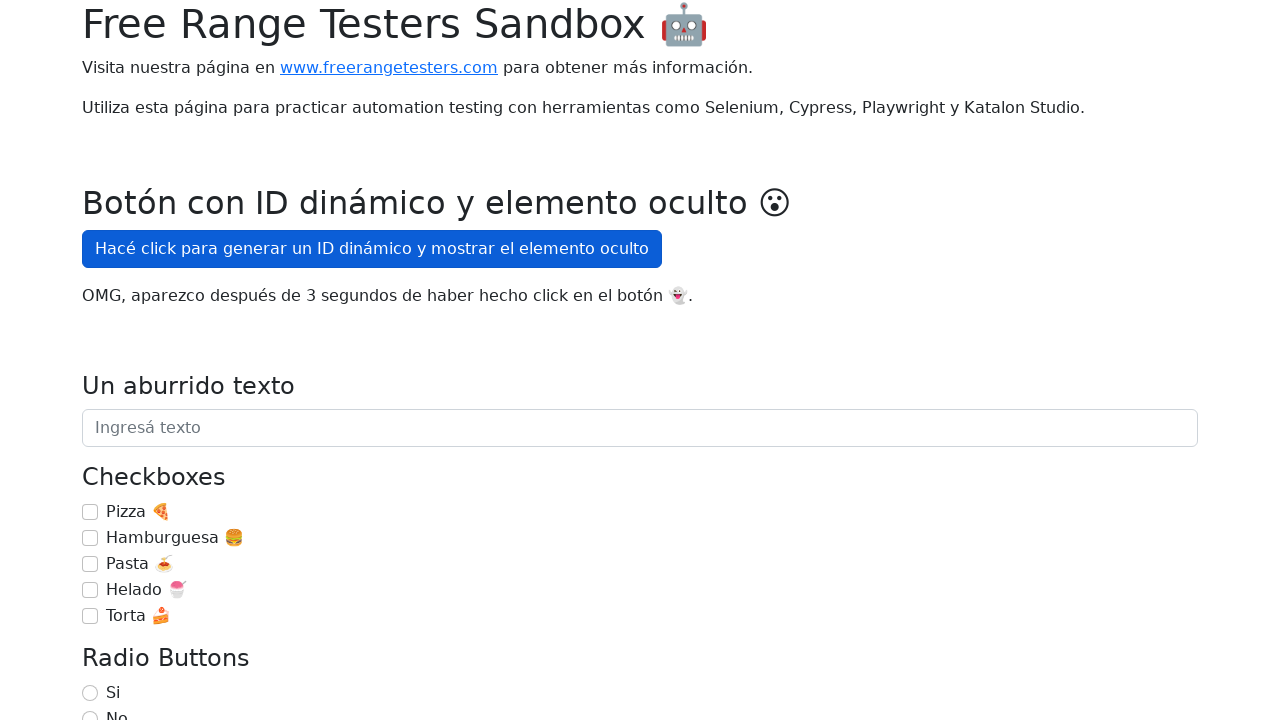

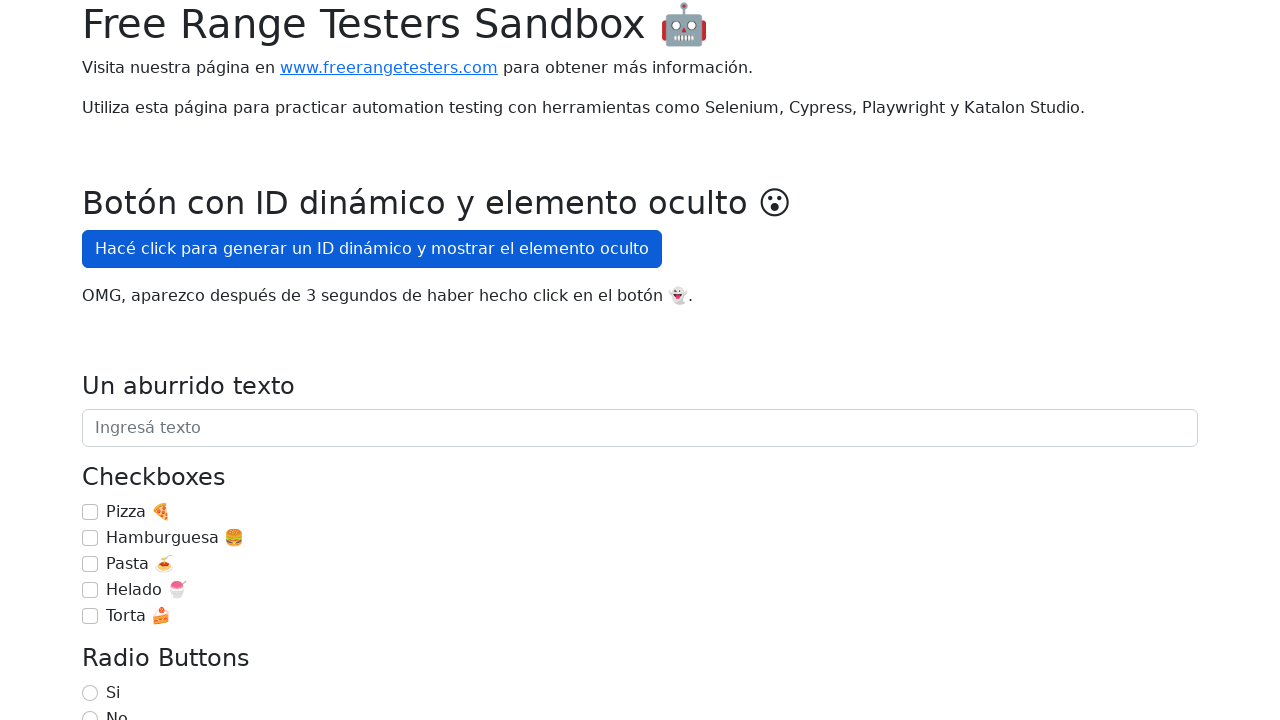